Tests searching for a non-existing item and verifies the no results message is displayed

Starting URL: https://atid.store/product-category/accessories/

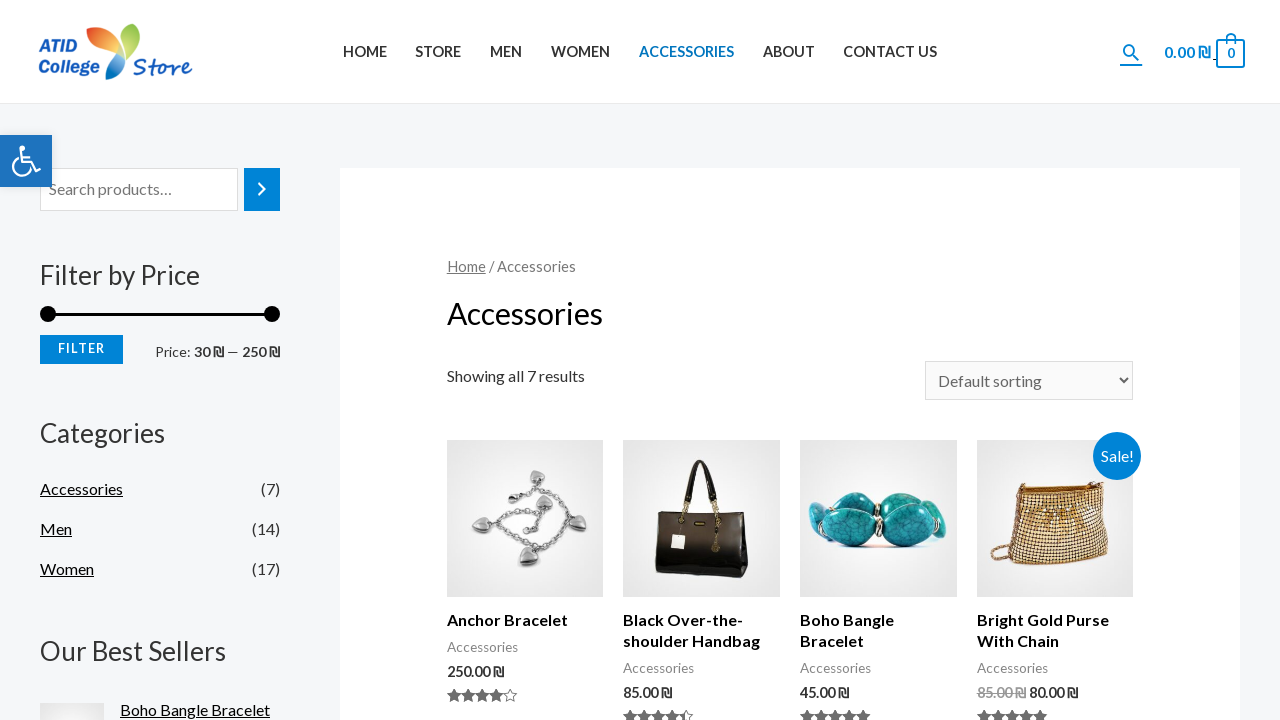

Clicked search button to open search field at (1131, 52) on //header/div[@id='ast-desktop-header']/div[1]/div[1]/div[1]/div[1]/div[3]/div[2]
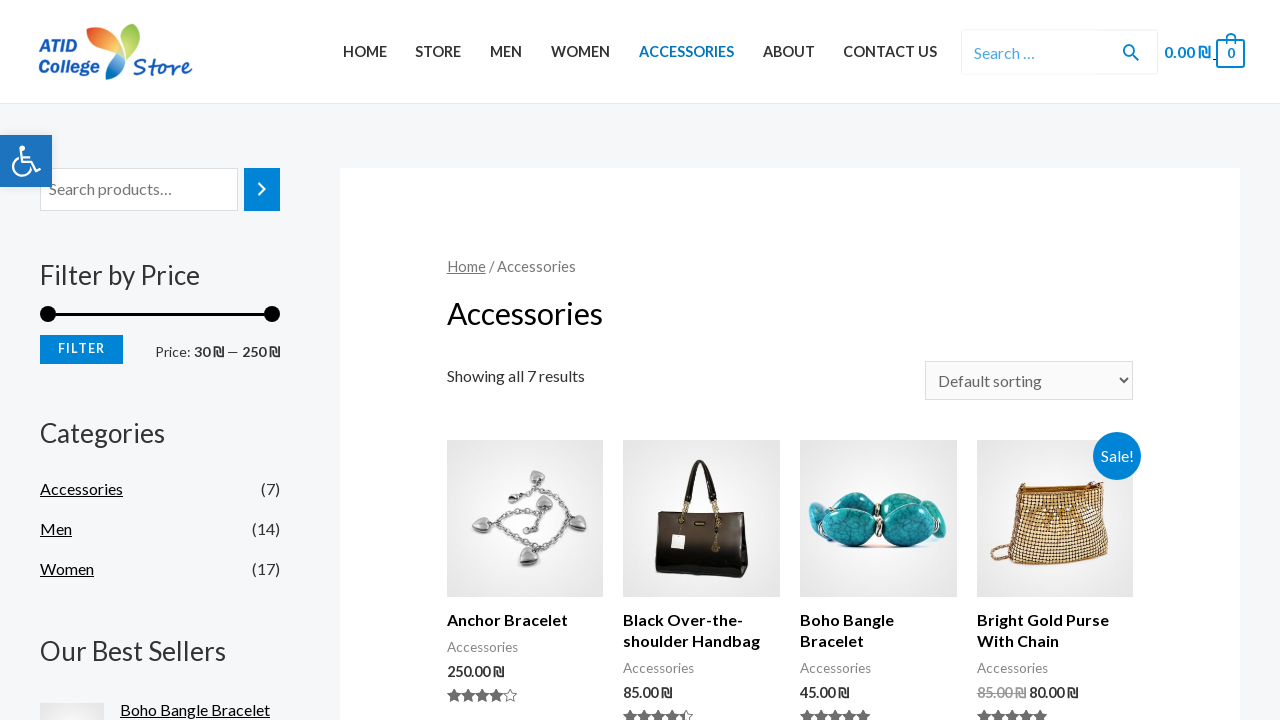

Filled search field with 'NIKE' on .search-field
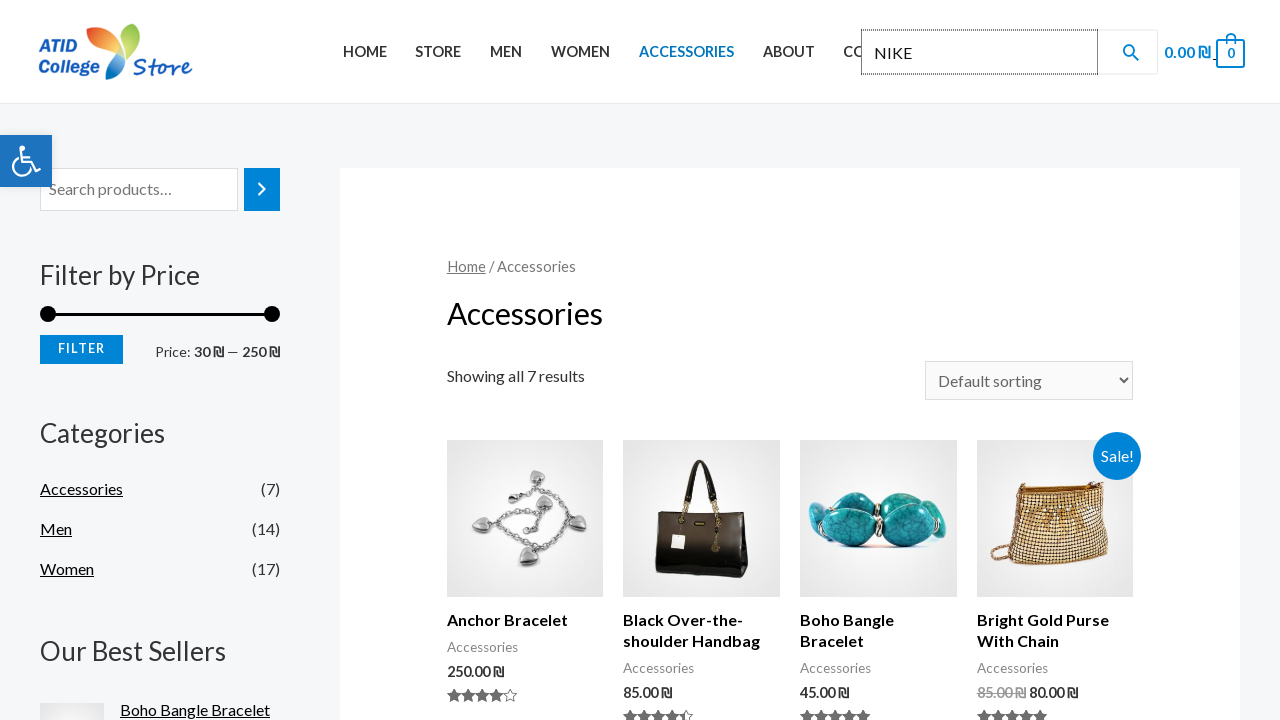

Clicked search button to submit search query at (1131, 52) on //header/div[@id='ast-desktop-header']/div[1]/div[1]/div[1]/div[1]/div[3]/div[2]
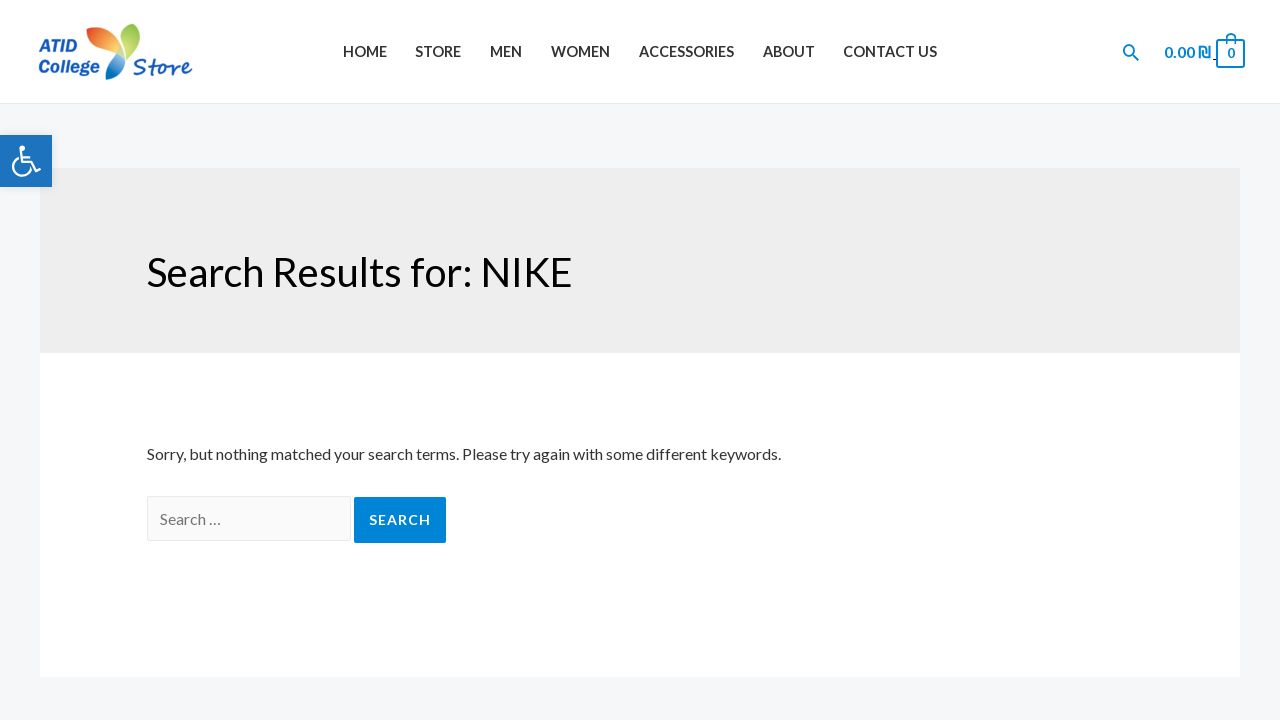

Search results section loaded - no results message should be displayed
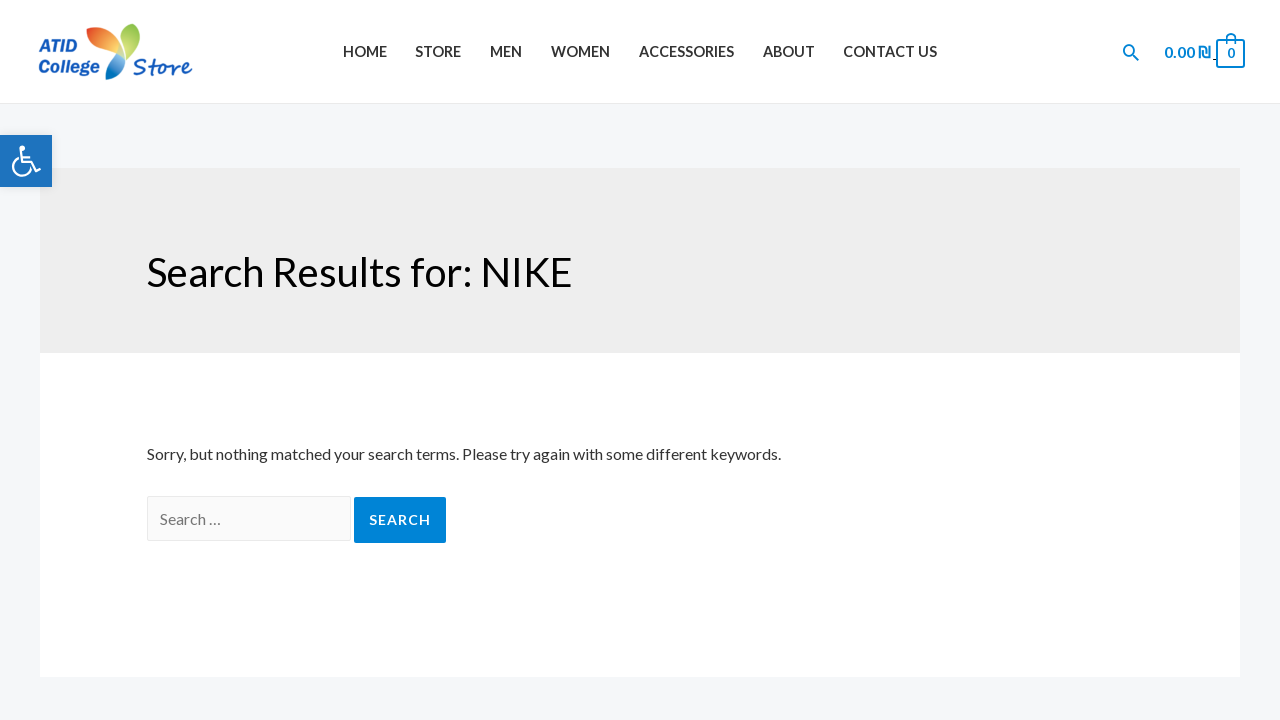

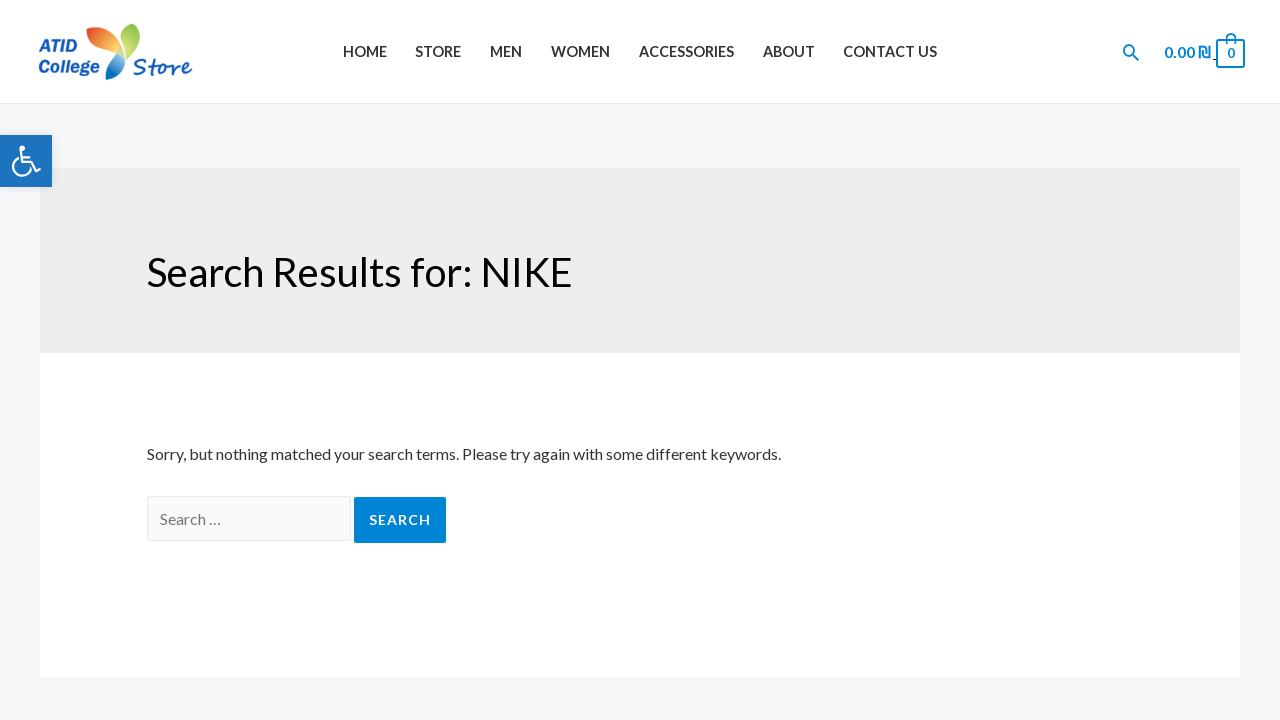